Tests a dropdown selection form by reading two numbers from the page, calculating their sum, selecting that sum value from a dropdown menu, and submitting the form.

Starting URL: https://suninjuly.github.io/selects1.html

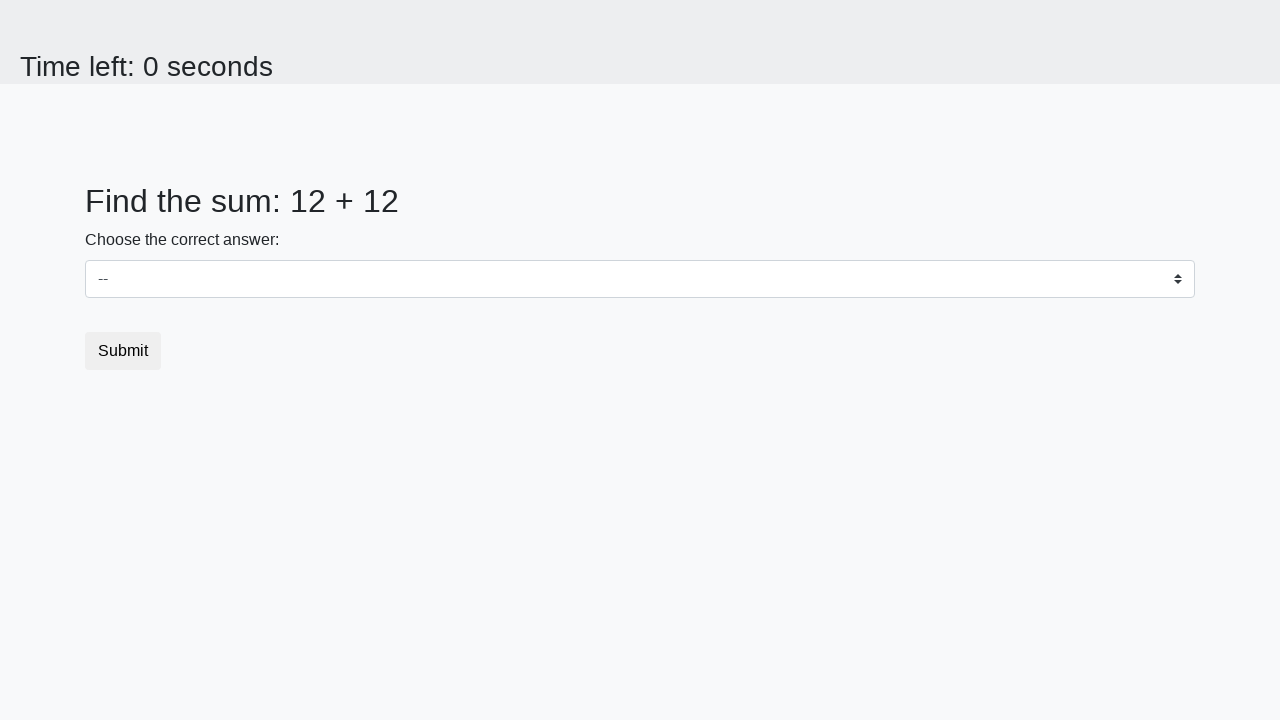

Waited for num1 element to load
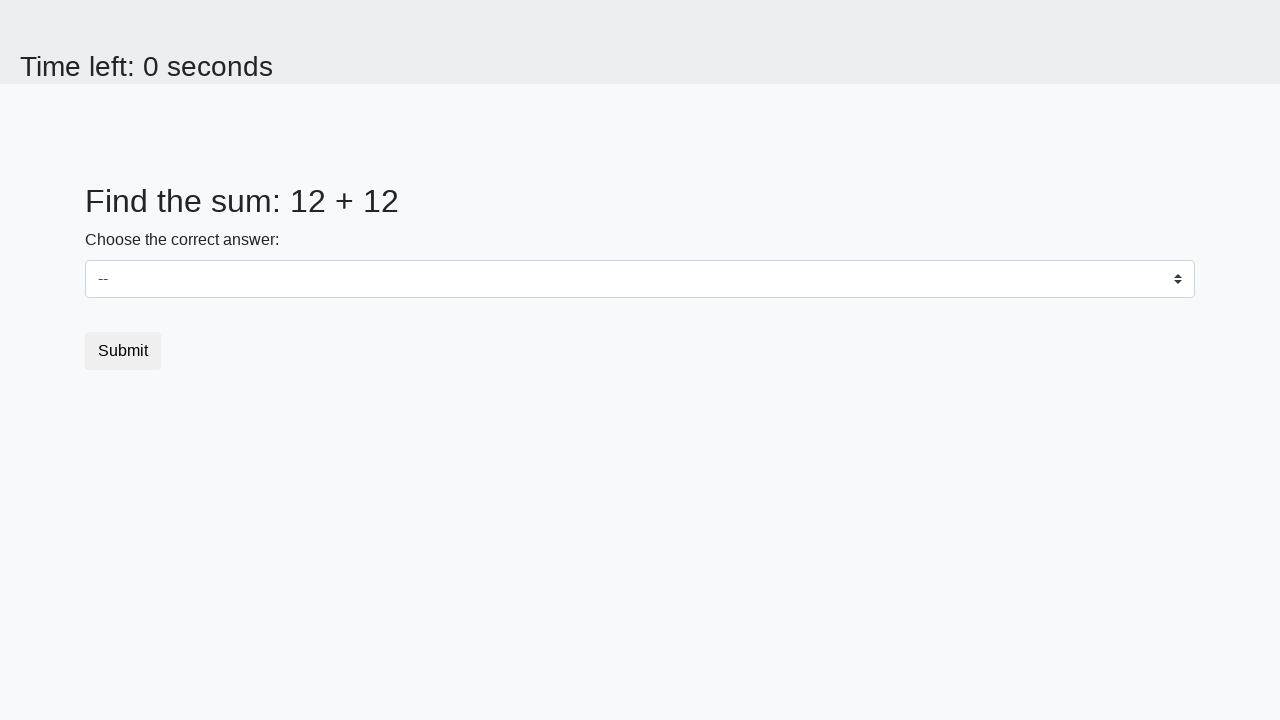

Waited for num2 element to load
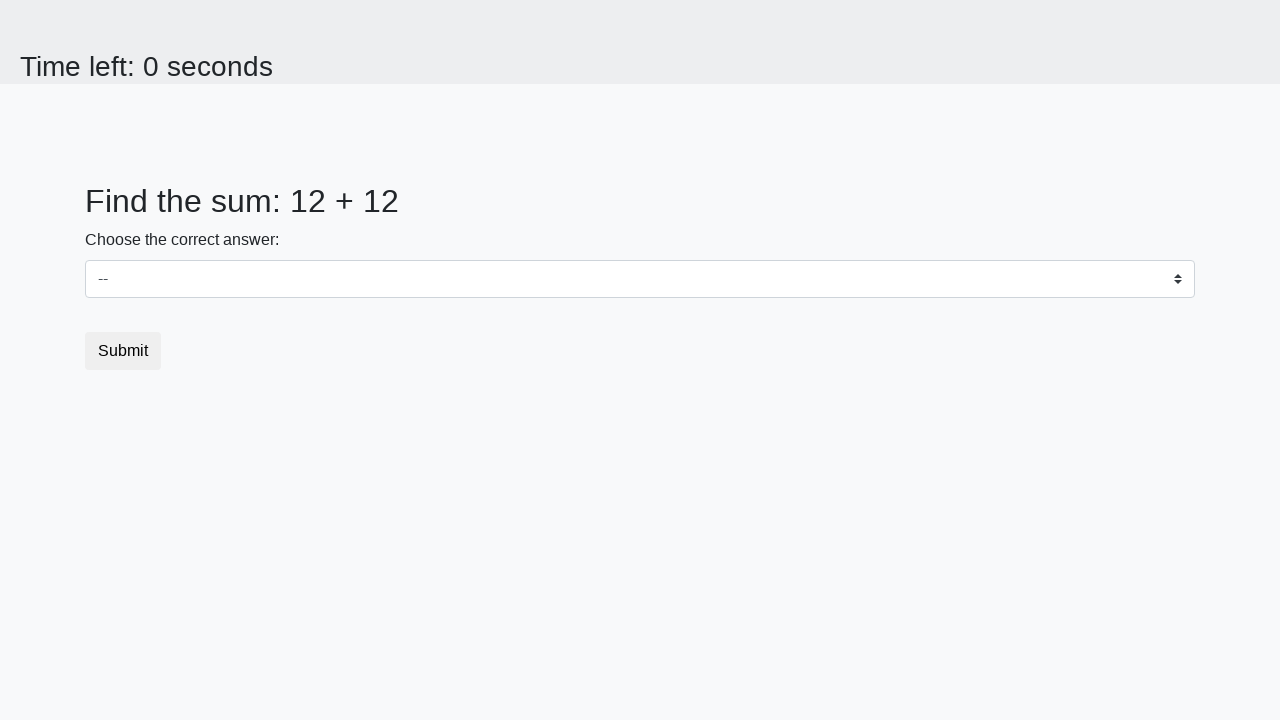

Read num1 value: 12
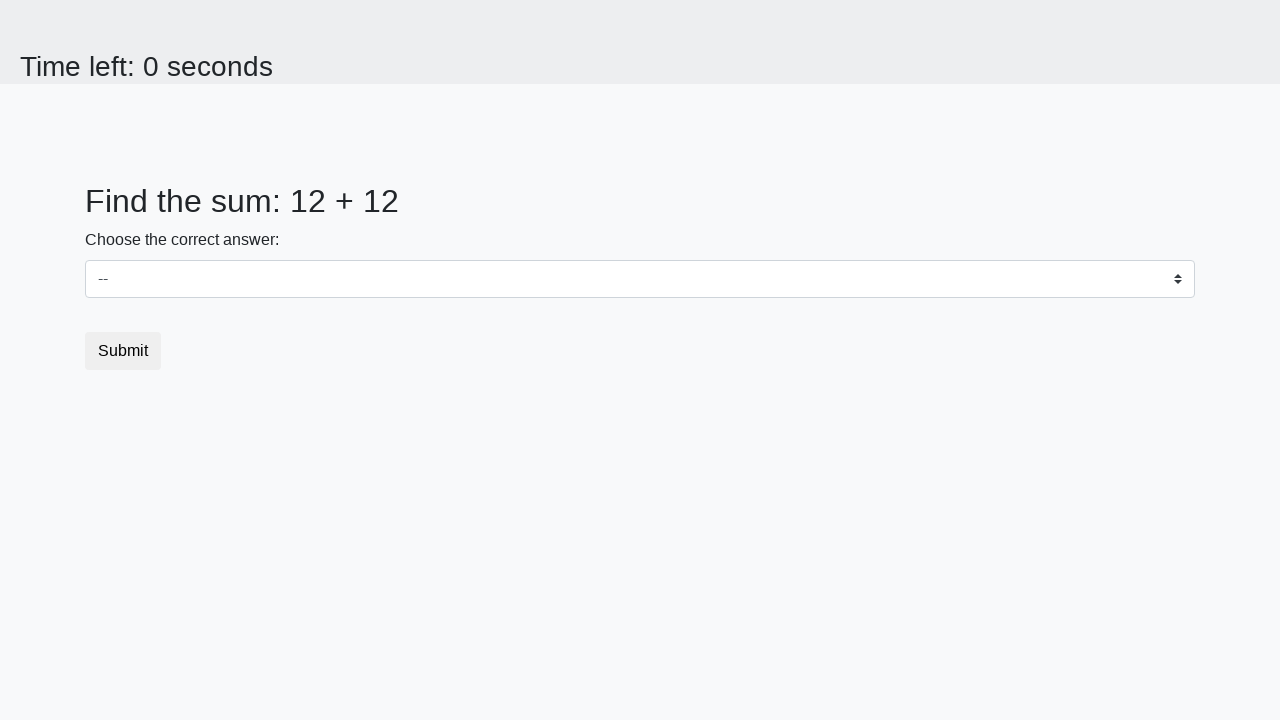

Read num2 value: 12
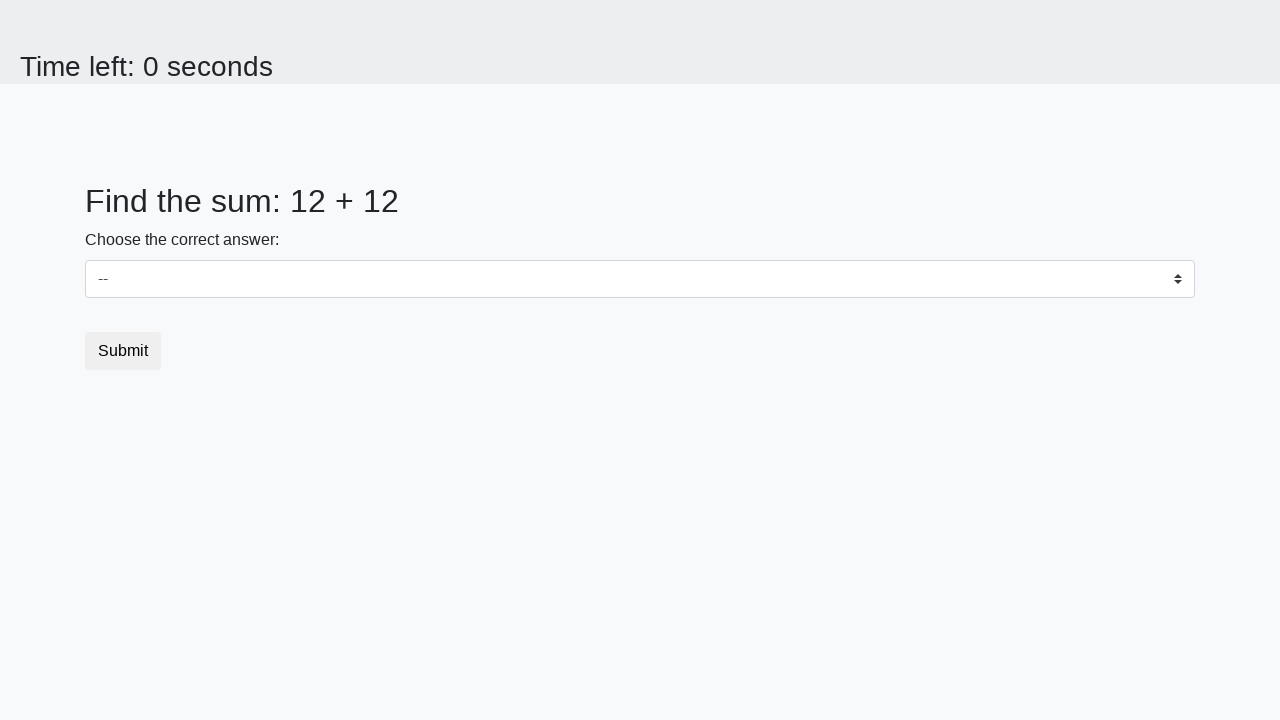

Calculated sum: 24
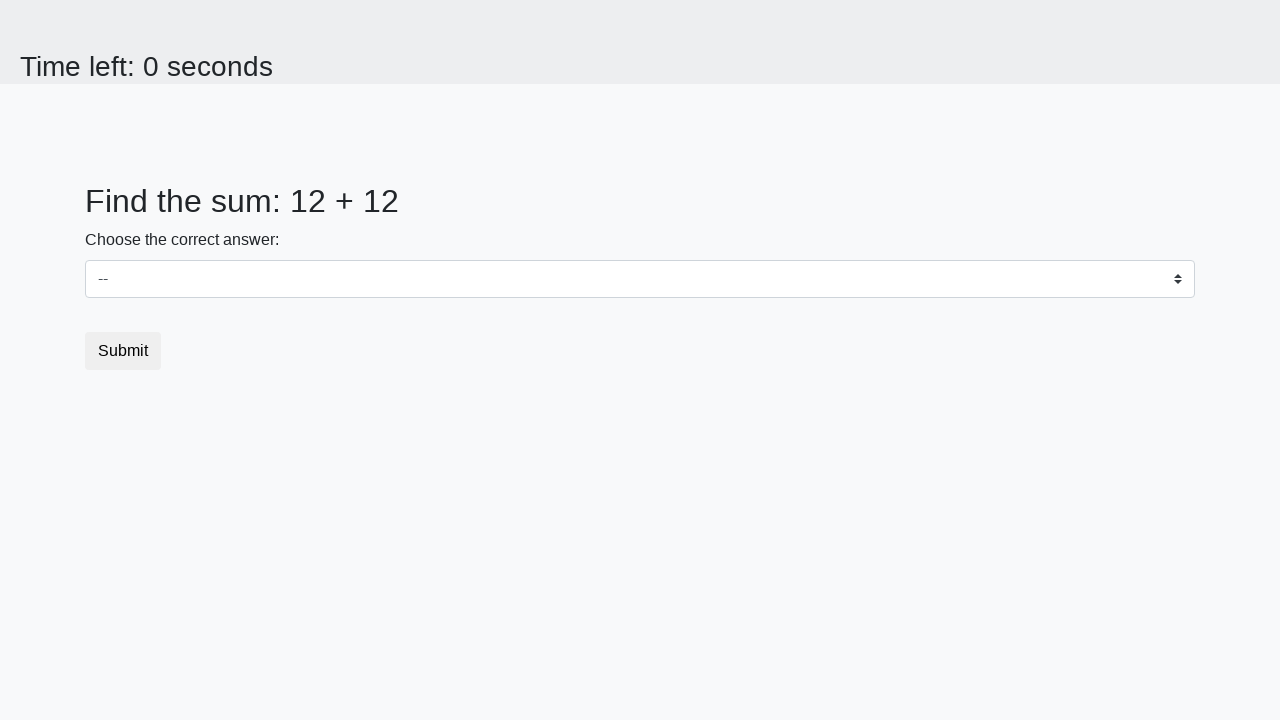

Selected dropdown value: 24 on select#dropdown
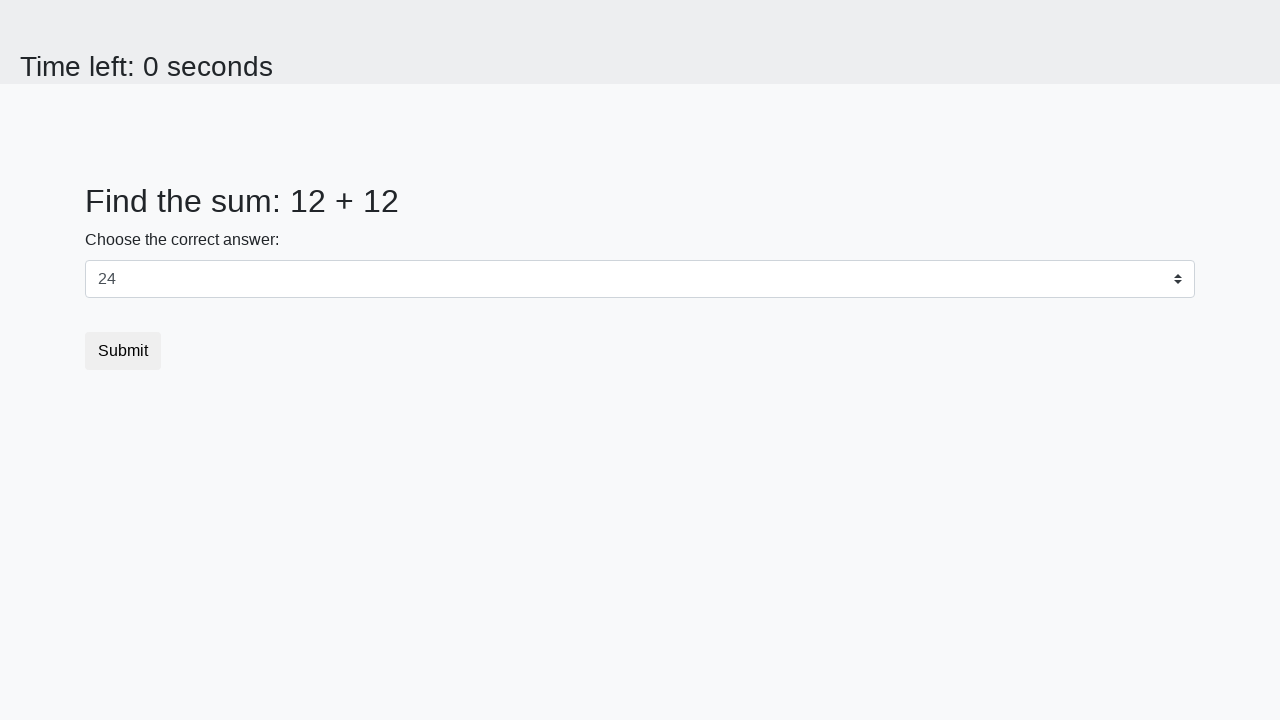

Clicked submit button at (123, 351) on button.btn.btn-default
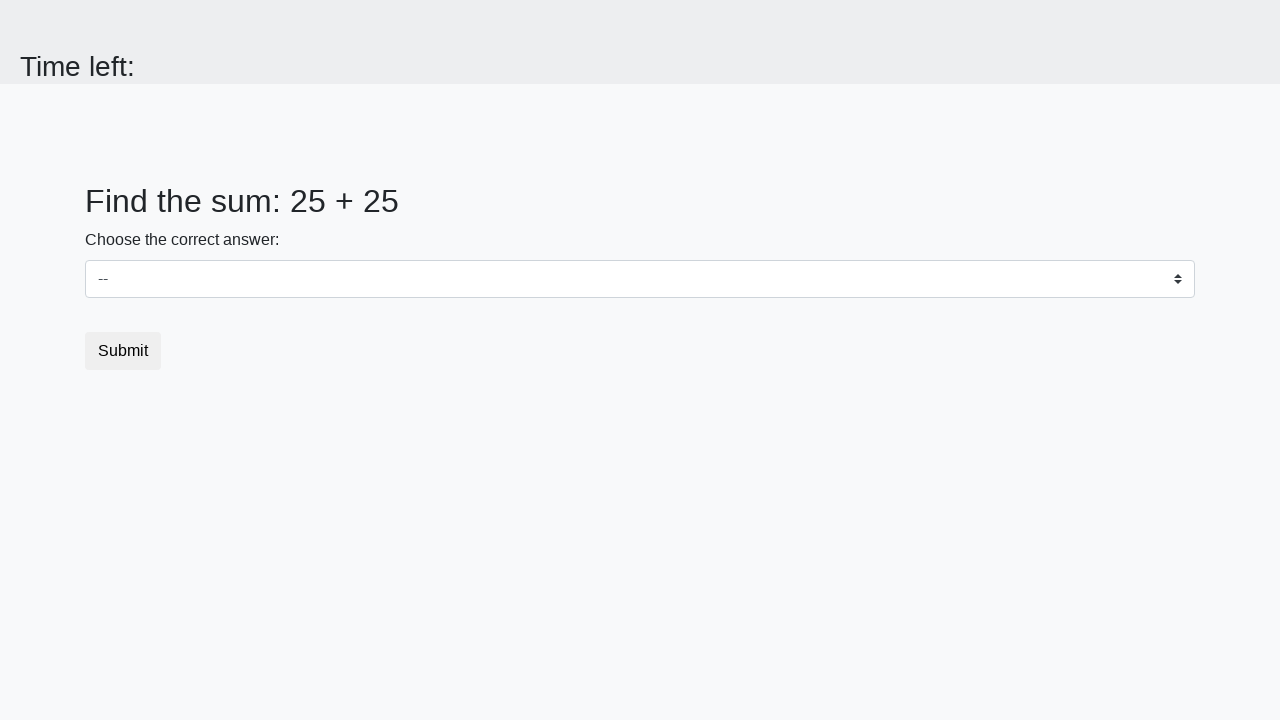

Waited 2 seconds for result to process
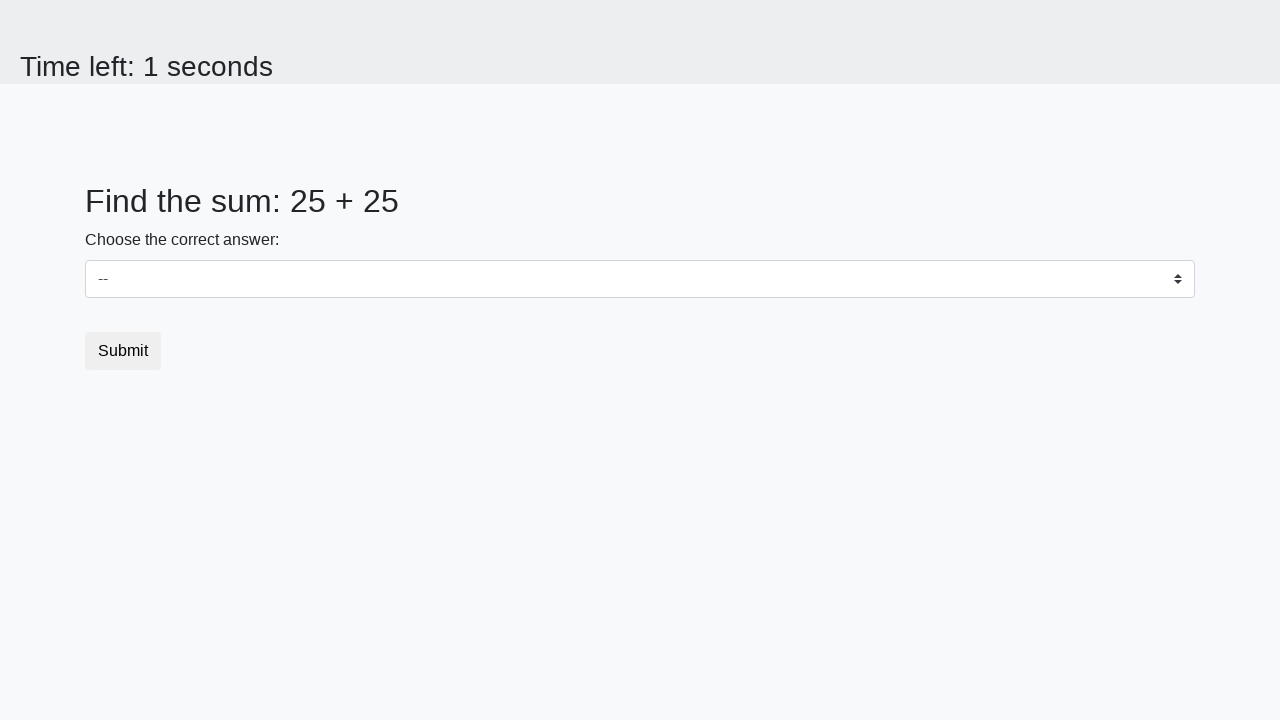

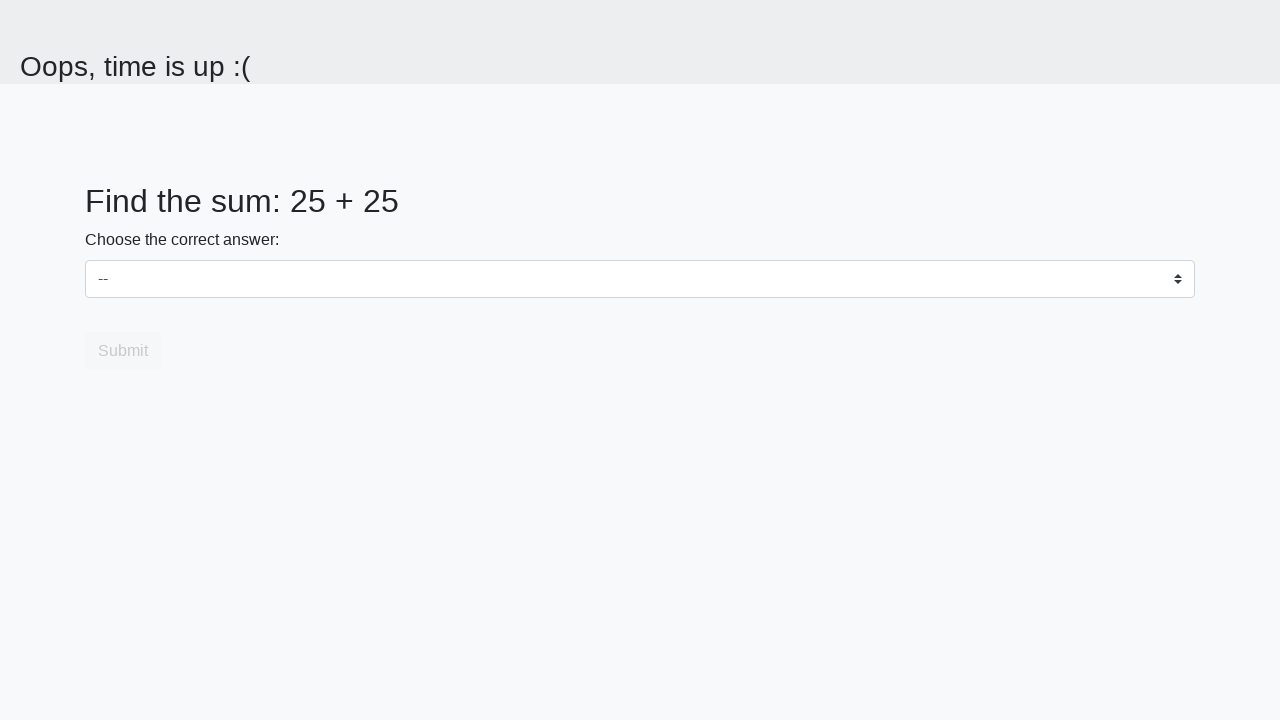